Tests various input field interactions on a practice website including filling text boxes, appending text, reading attribute values, clearing fields, and checking if elements are enabled.

Starting URL: https://www.leafground.com/input.xhtml

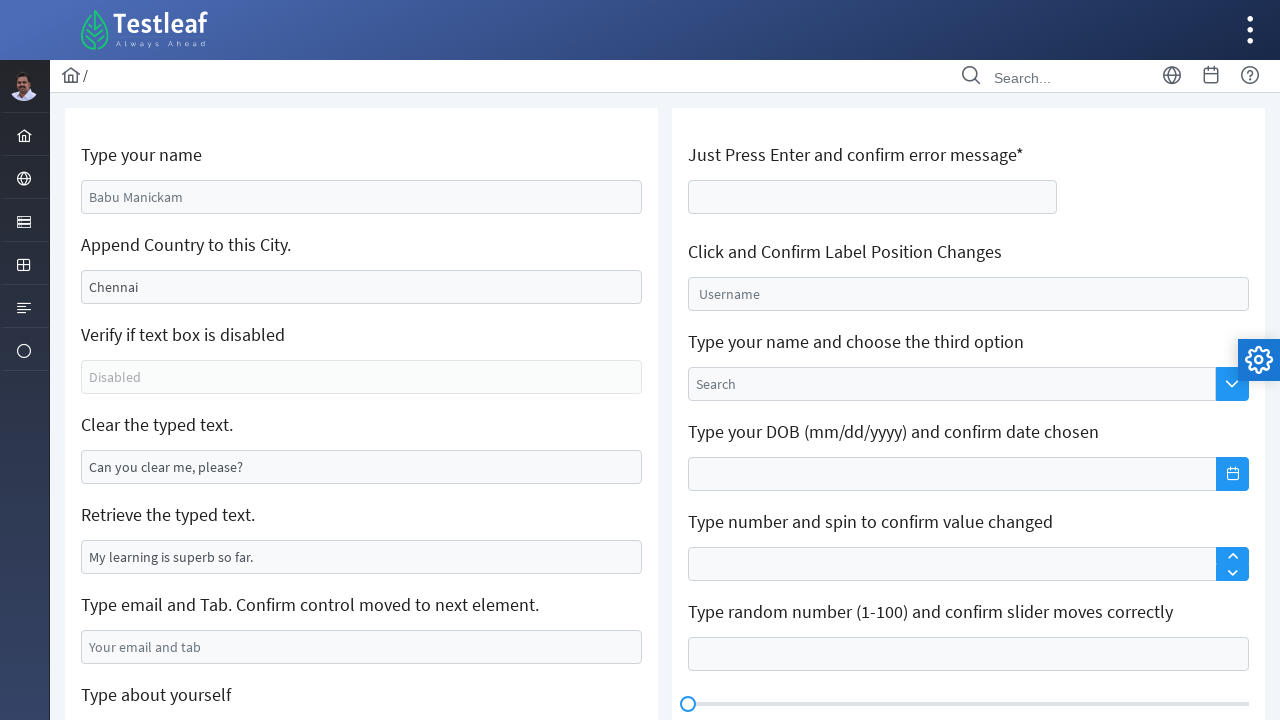

Filled email/name input field with 'test@gmail.com' on #j_idt88\:name
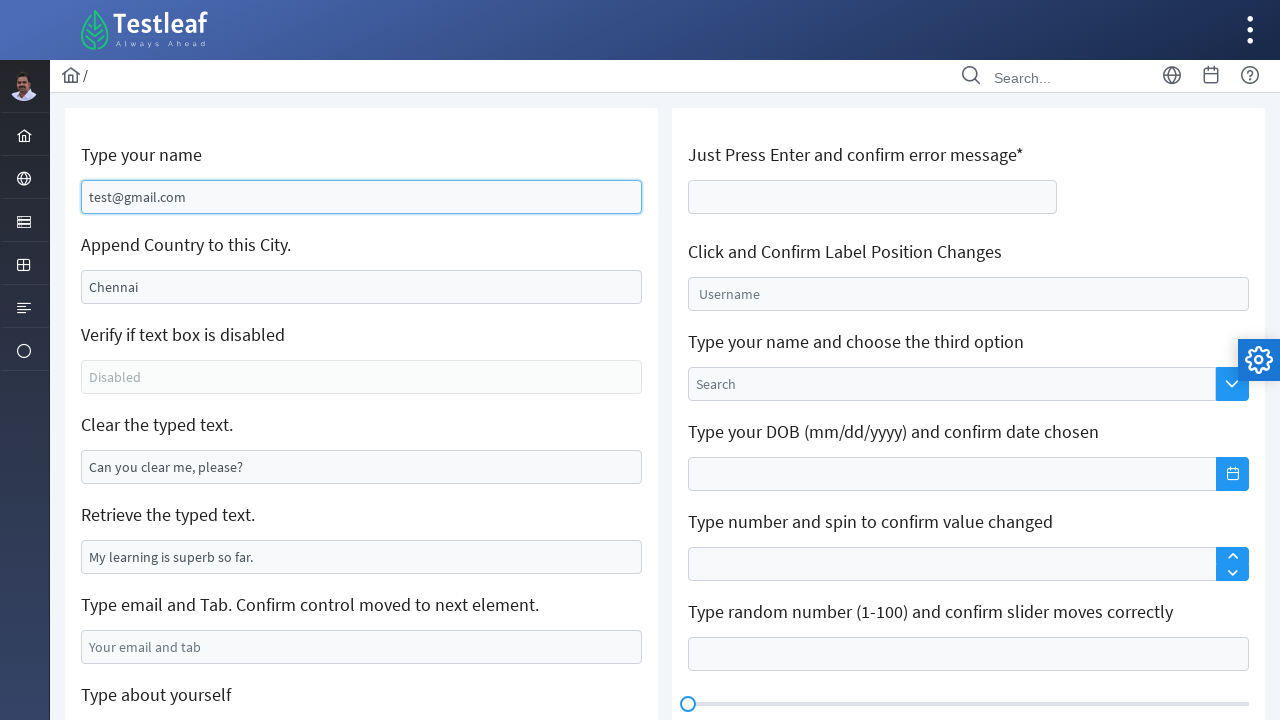

Filled append input box with 'test' on input[name='j_idt88:j_idt91']
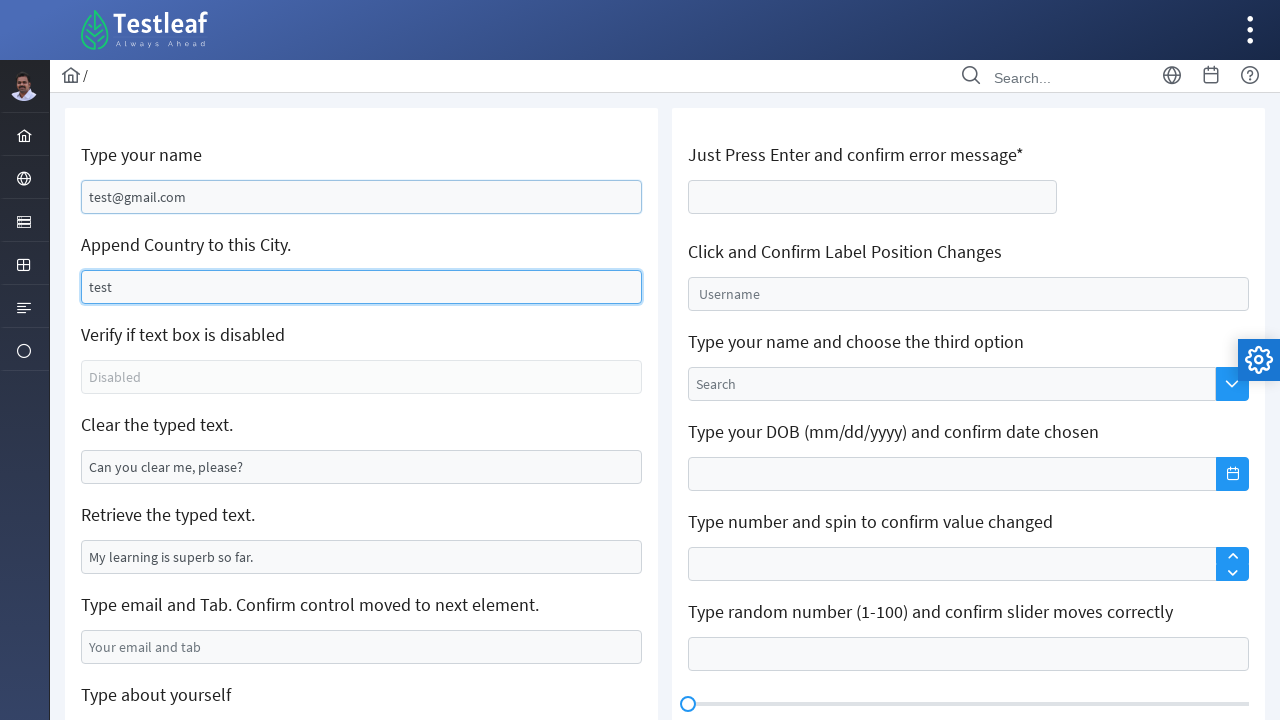

Located the 'get' input box
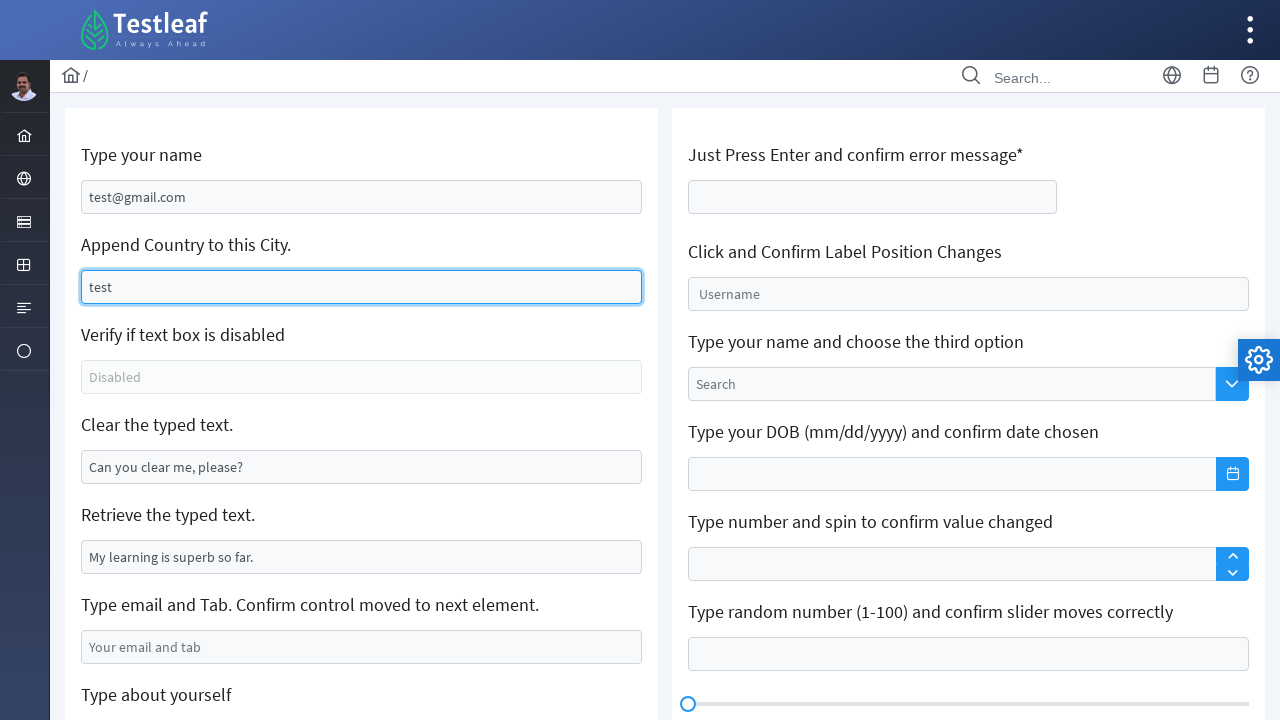

Retrieved value attribute from get box: 'My learning is superb so far.'
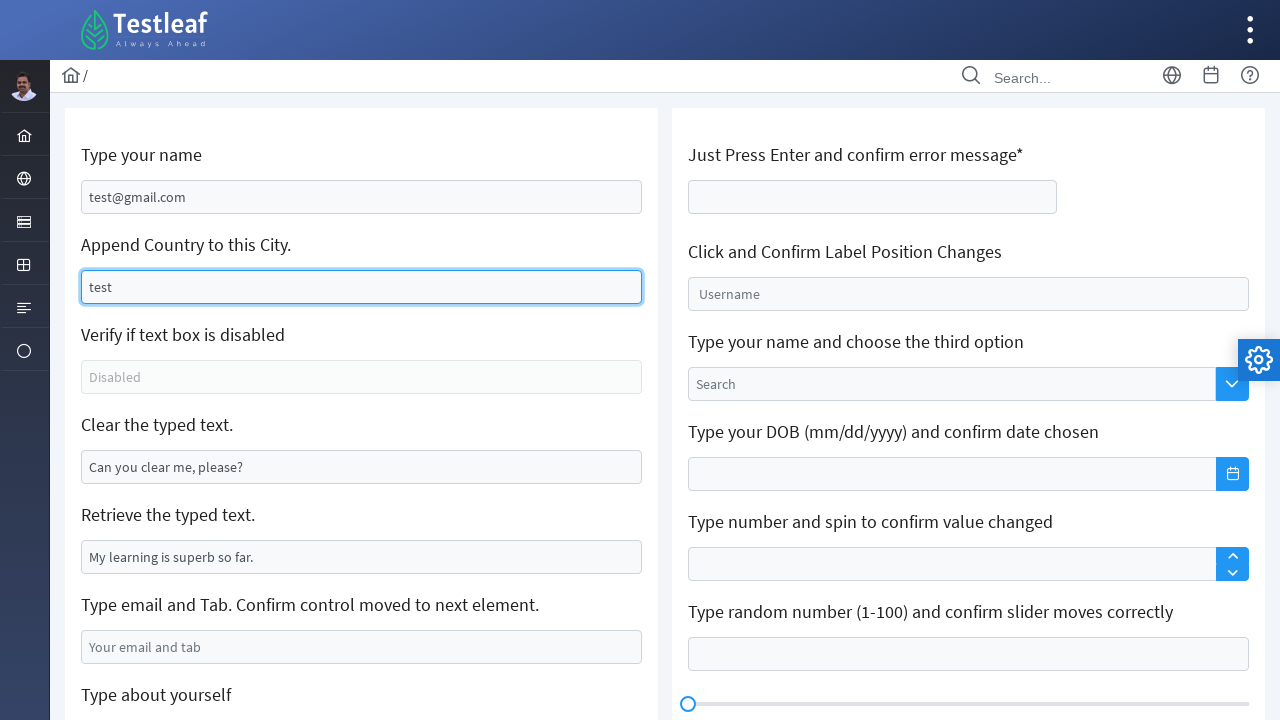

Cleared the clear input box on #j_idt88\:j_idt95
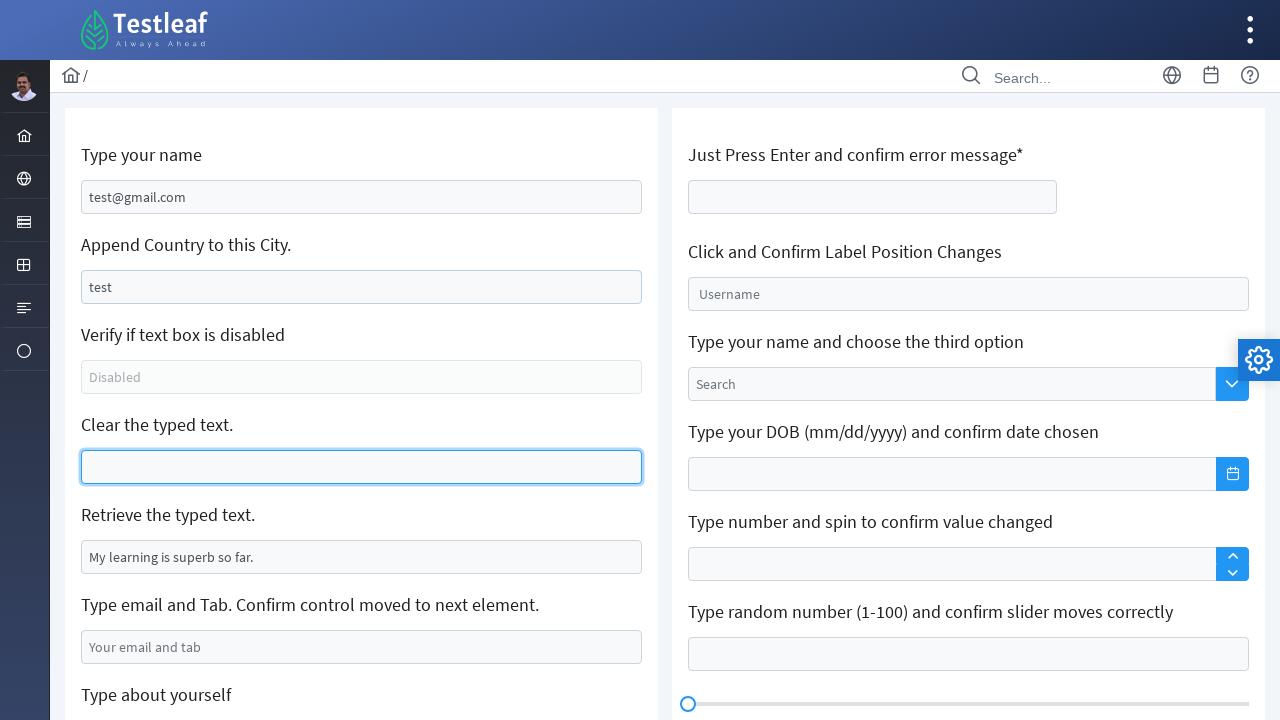

Located the disabled input element
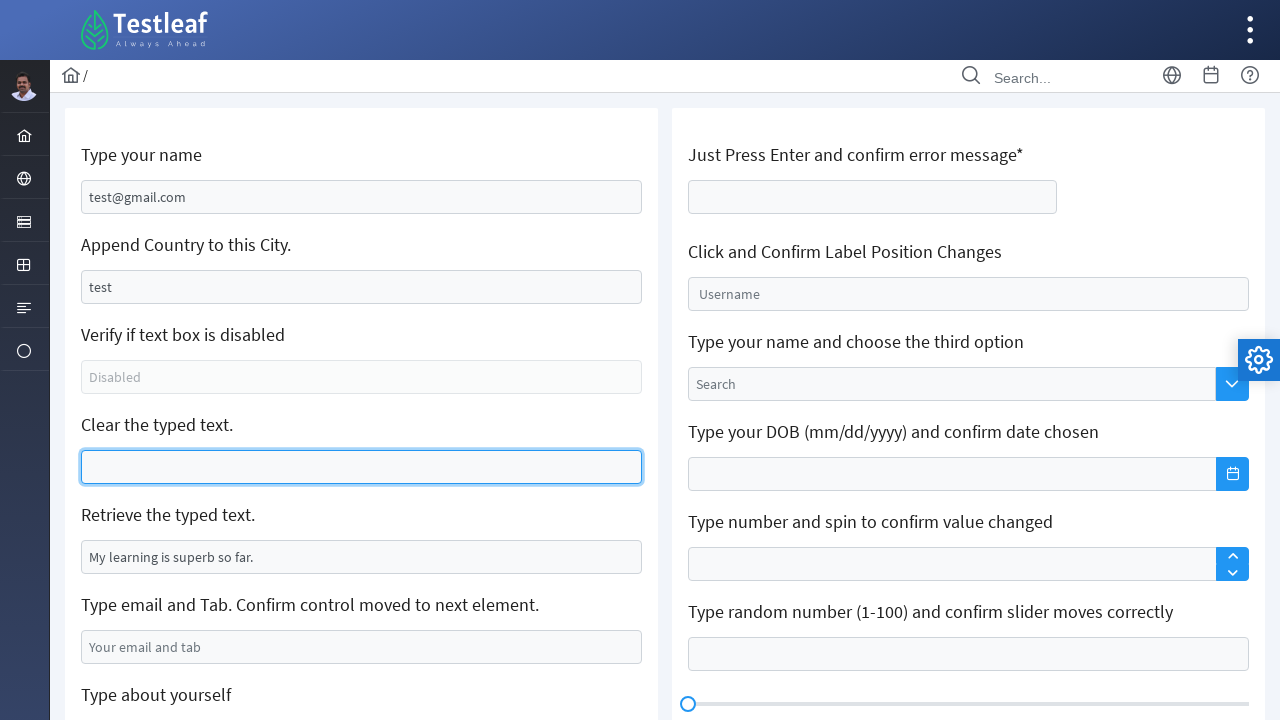

Checked if element is enabled: False
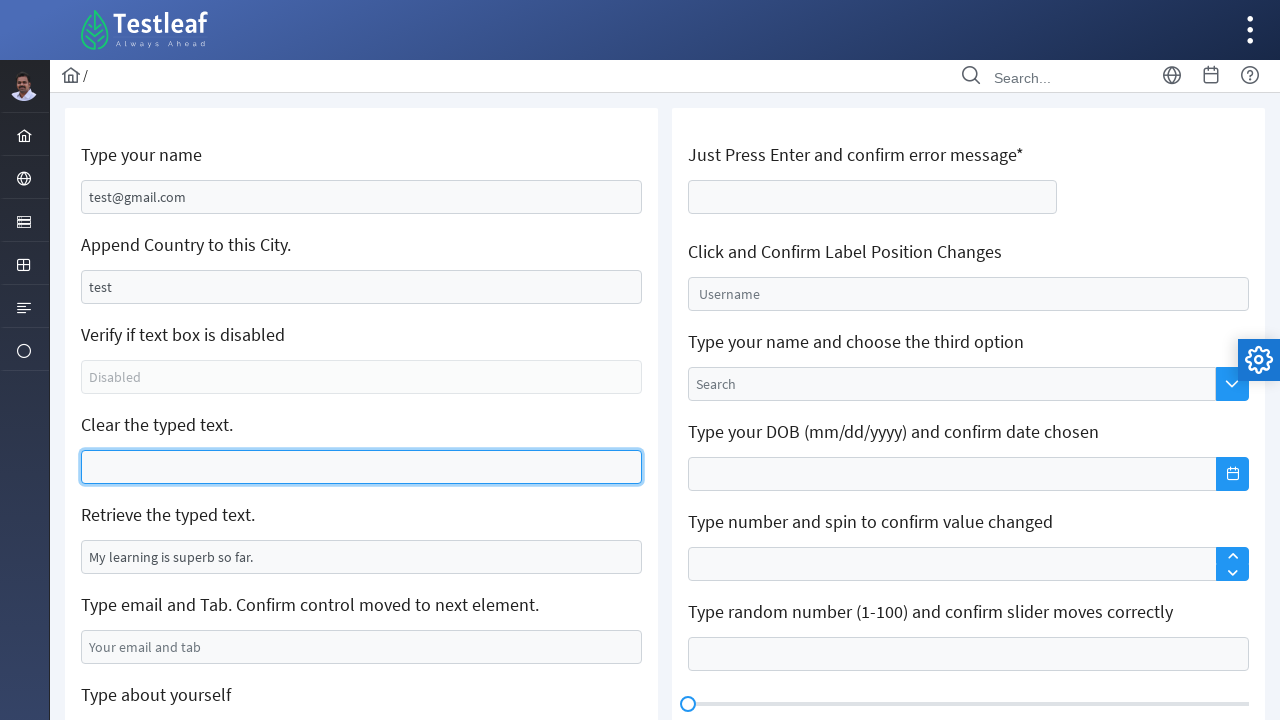

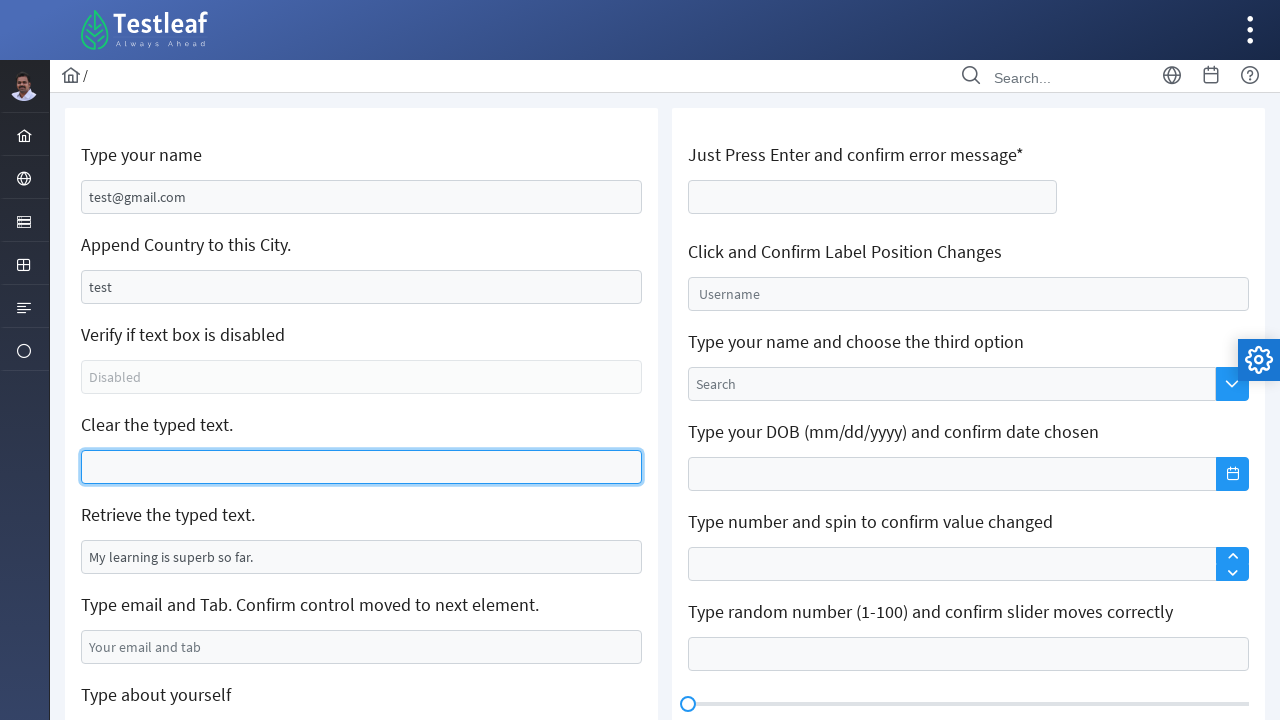